Tests drag and drop functionality within an iframe by dragging an element from source to target position

Starting URL: https://jqueryui.com/droppable/

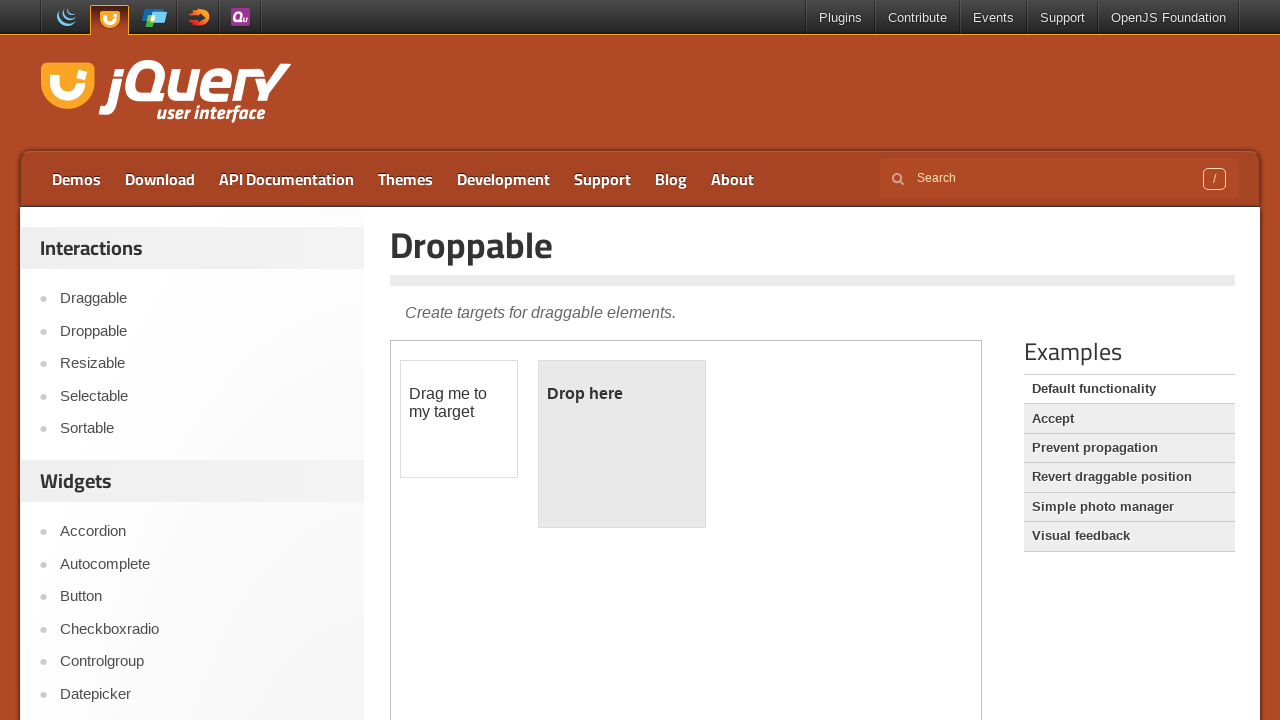

Located the demo iframe
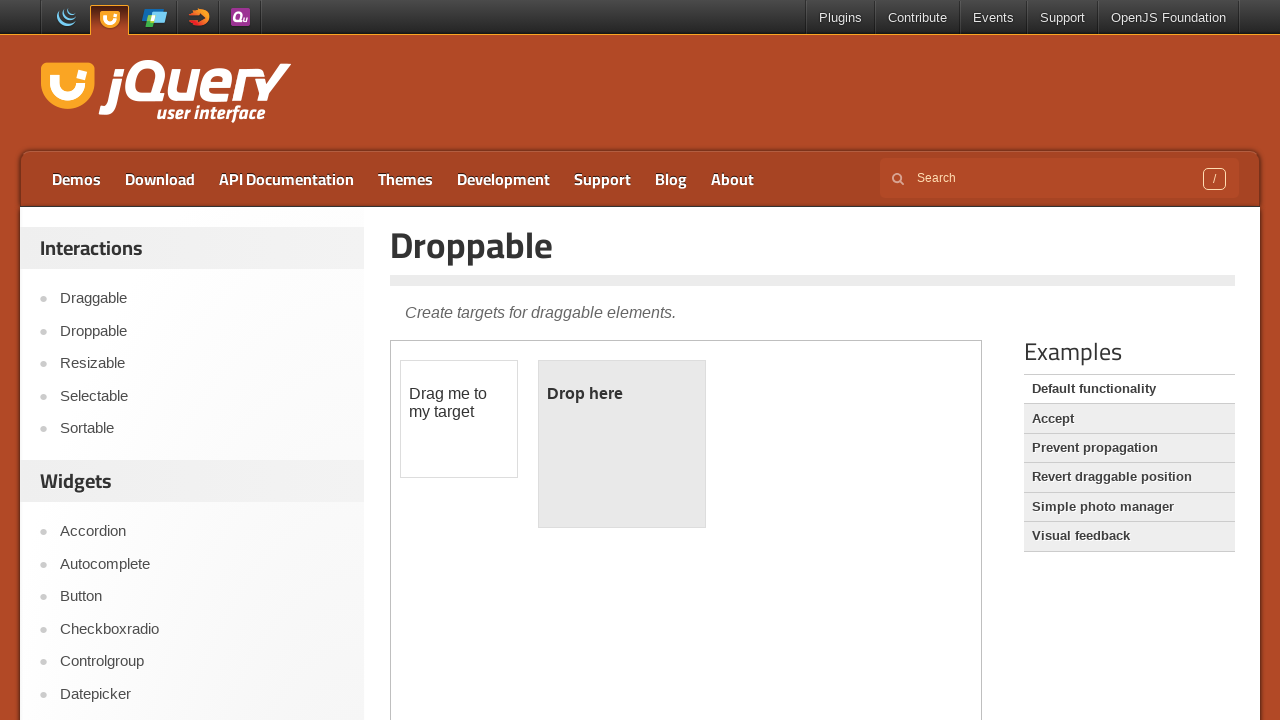

Located the draggable element within iframe
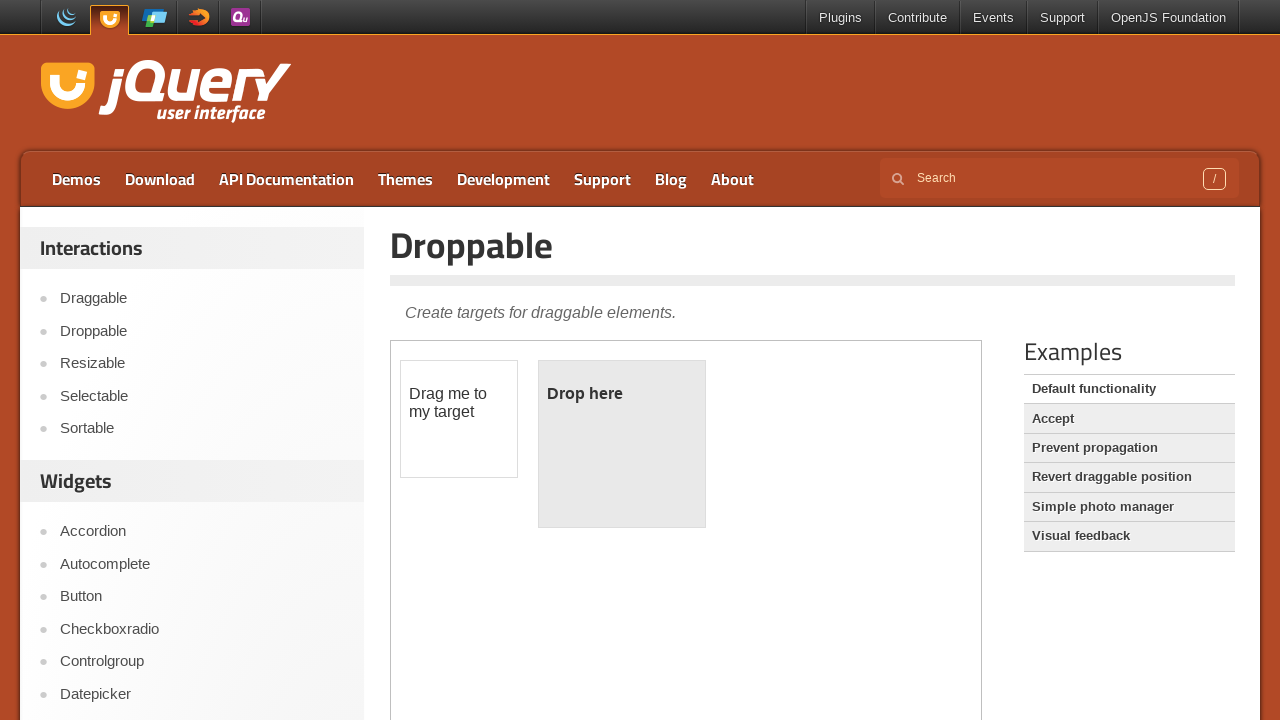

Located the droppable target element within iframe
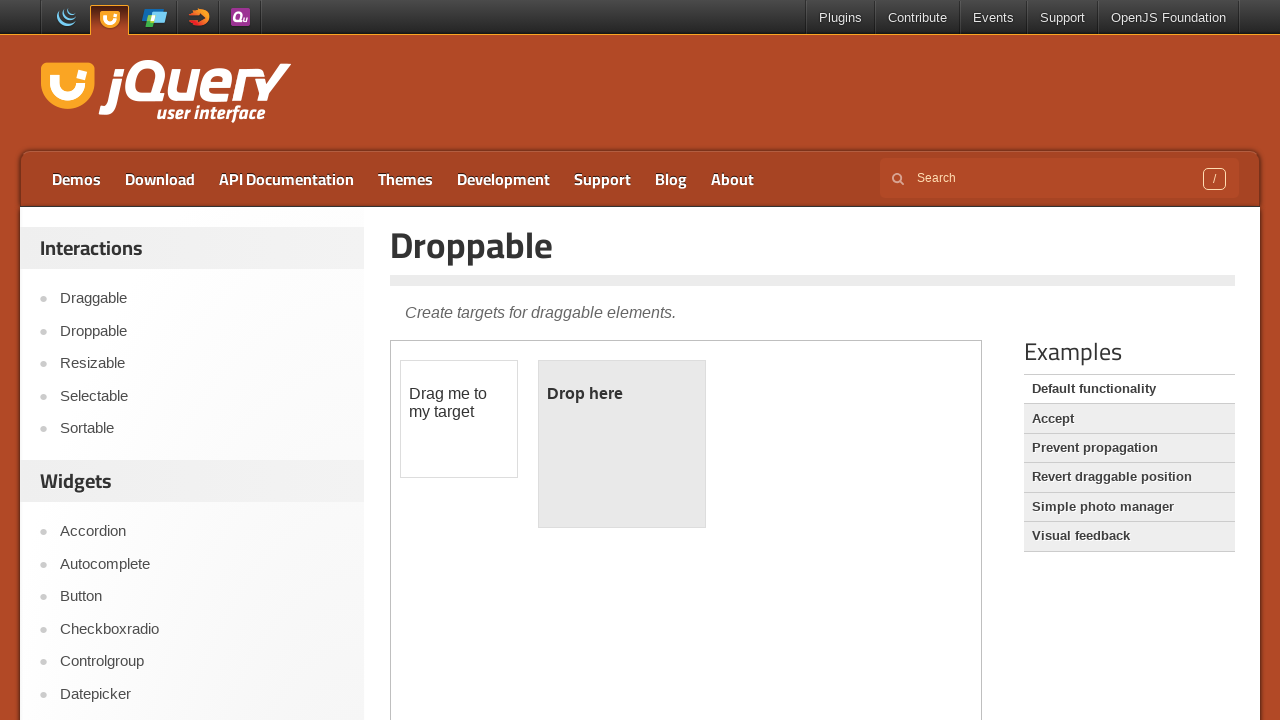

Dragged element from source to target position within iframe at (622, 444)
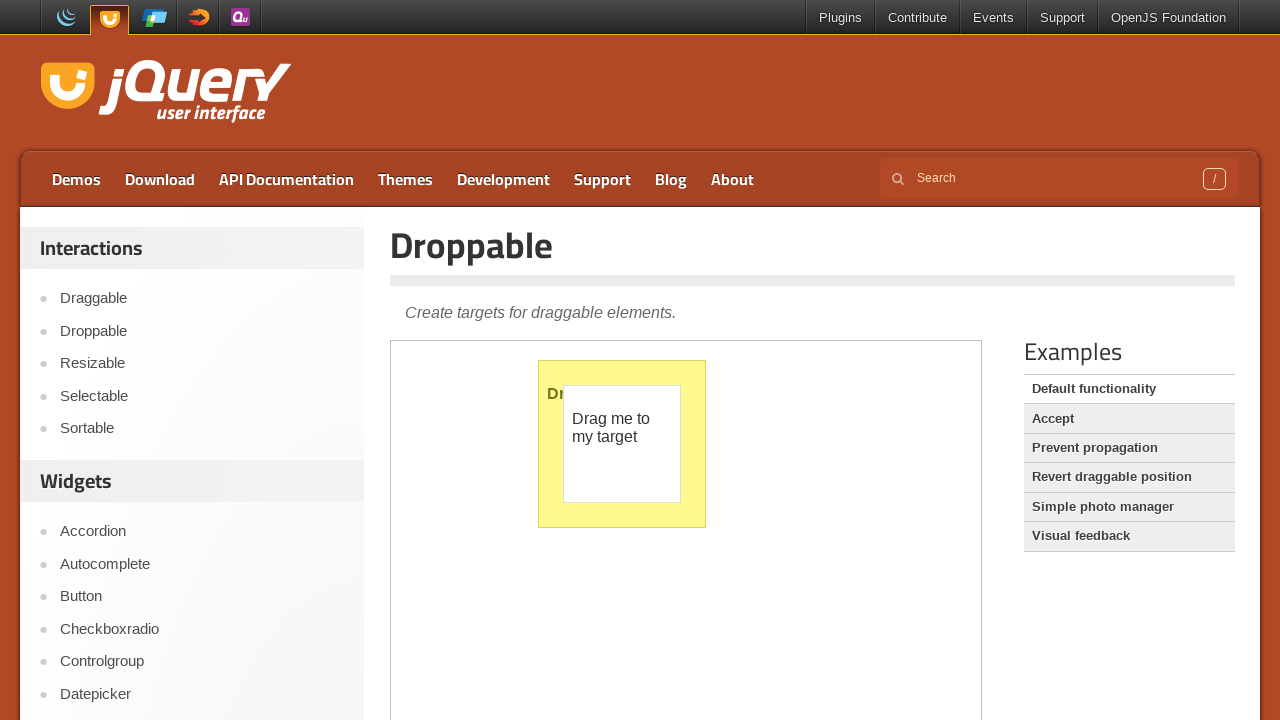

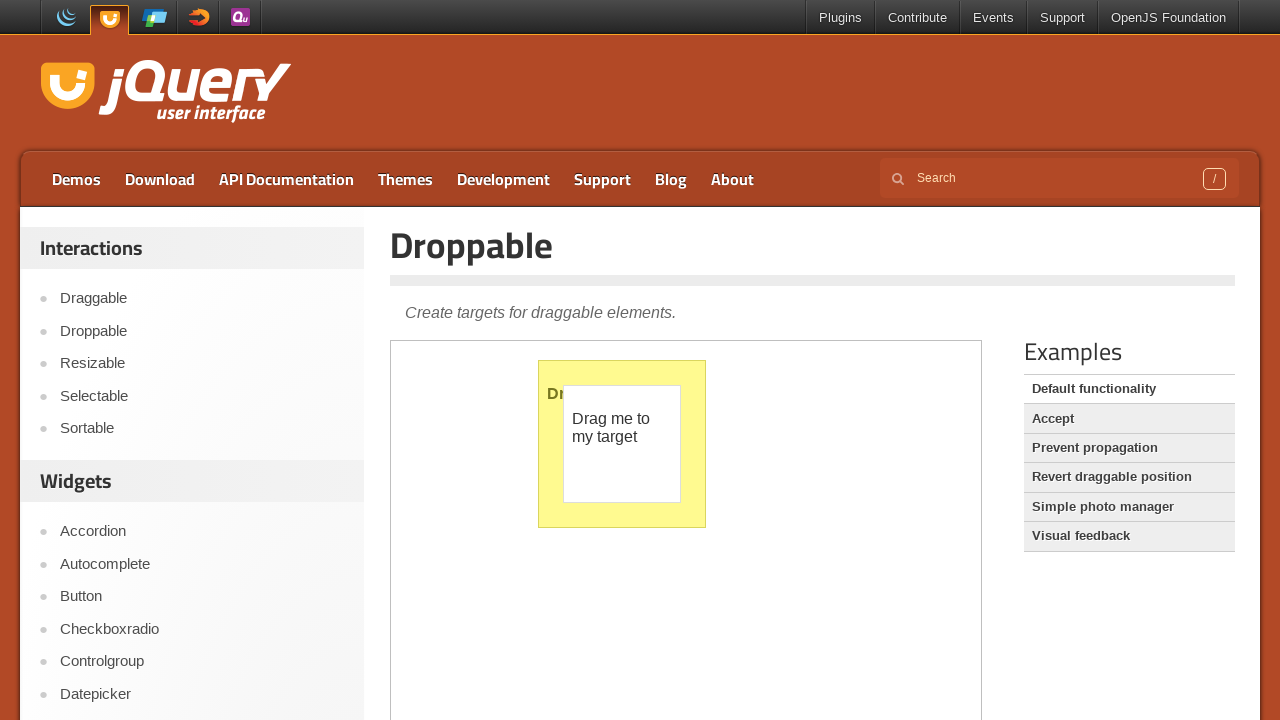